Tests that trailing tabs and spaces are trimmed when saving a todo edit

Starting URL: https://todomvc.com/examples/typescript-angular/#/

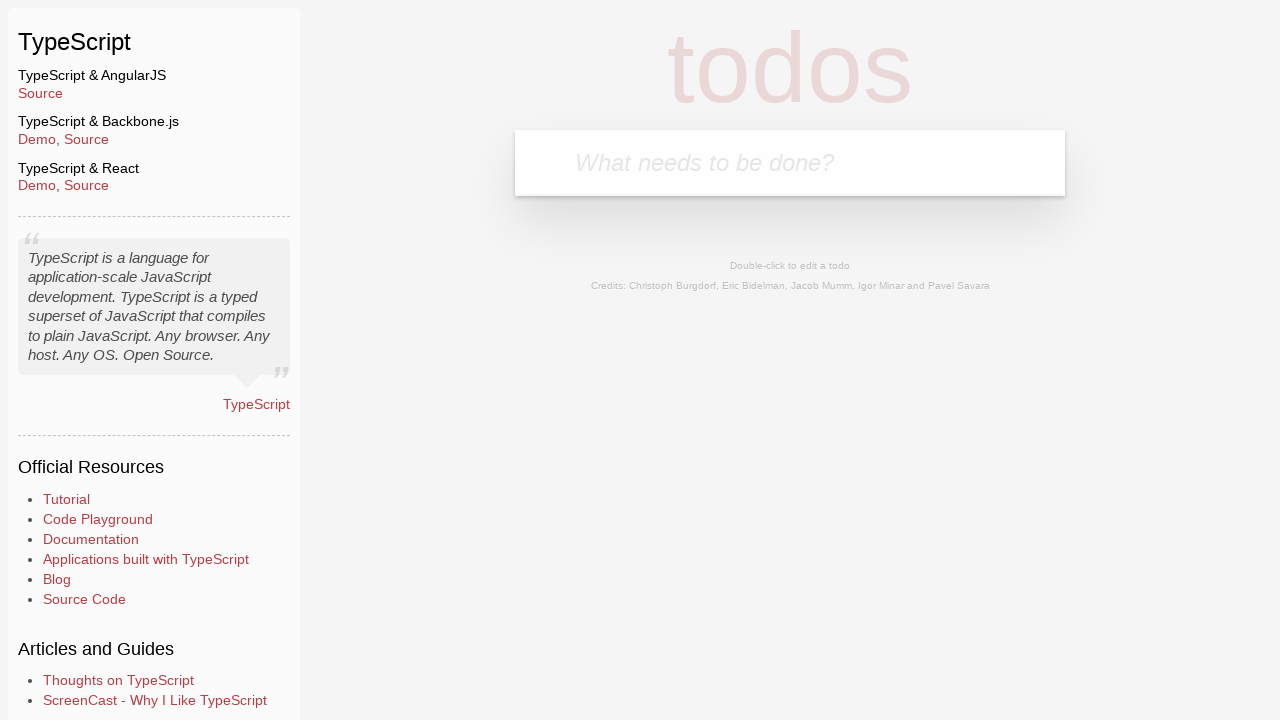

Filled new todo input with 'Lorem' on .new-todo
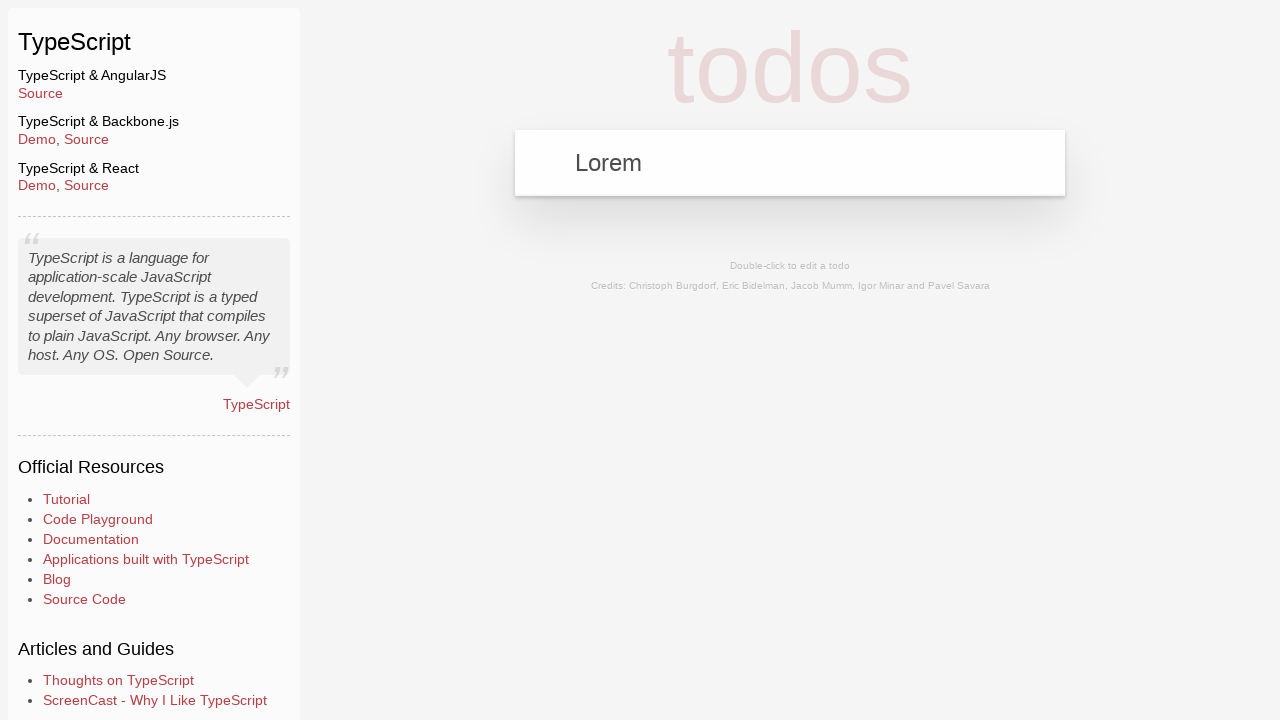

Pressed Enter to create todo on .new-todo
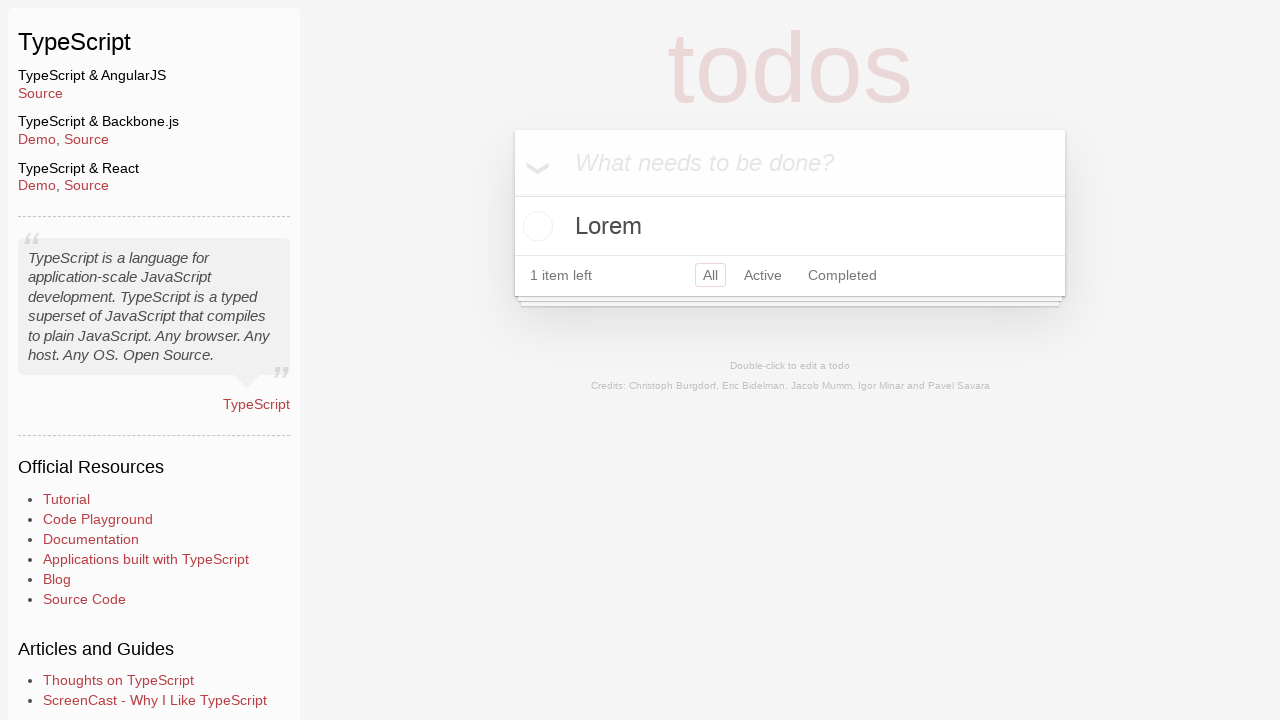

Double-clicked todo to enter edit mode at (790, 226) on text=Lorem
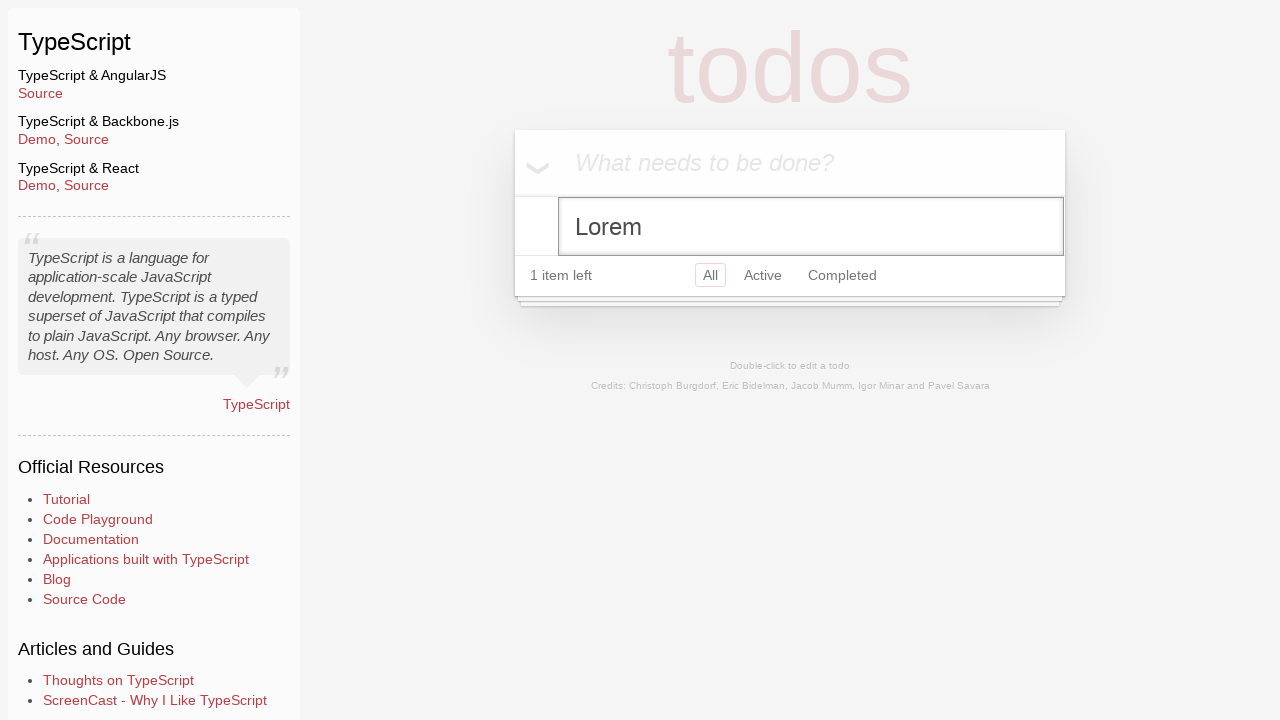

Filled edit field with 'Ipsum' followed by trailing tabs and spaces on .edit
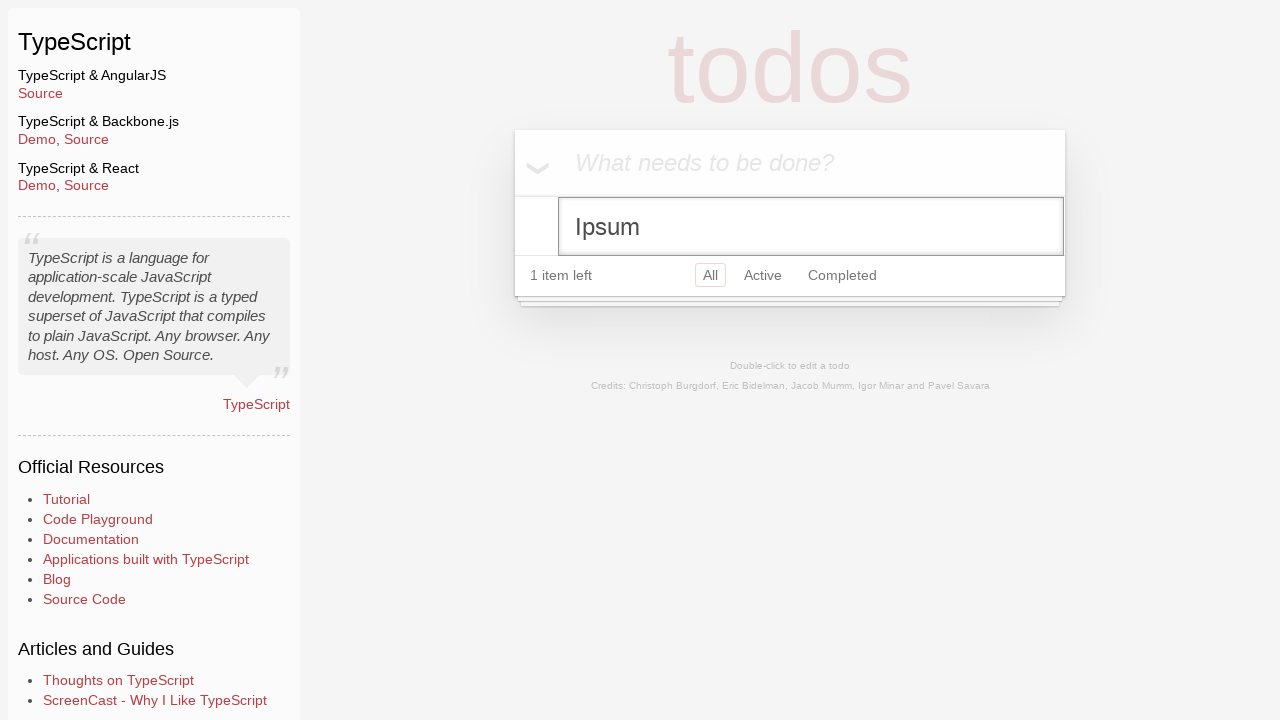

Clicked header to save todo edit at (790, 163) on header.header
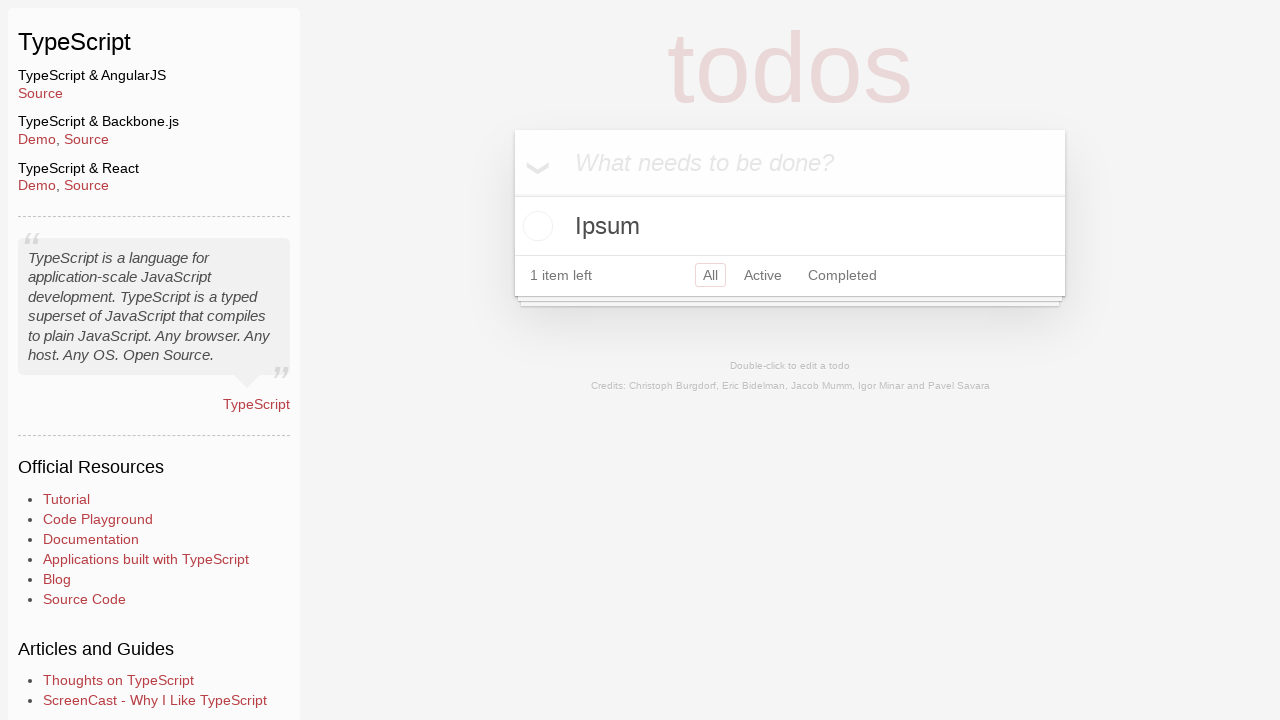

Verified trimmed text 'Ipsum' is visible without trailing whitespace
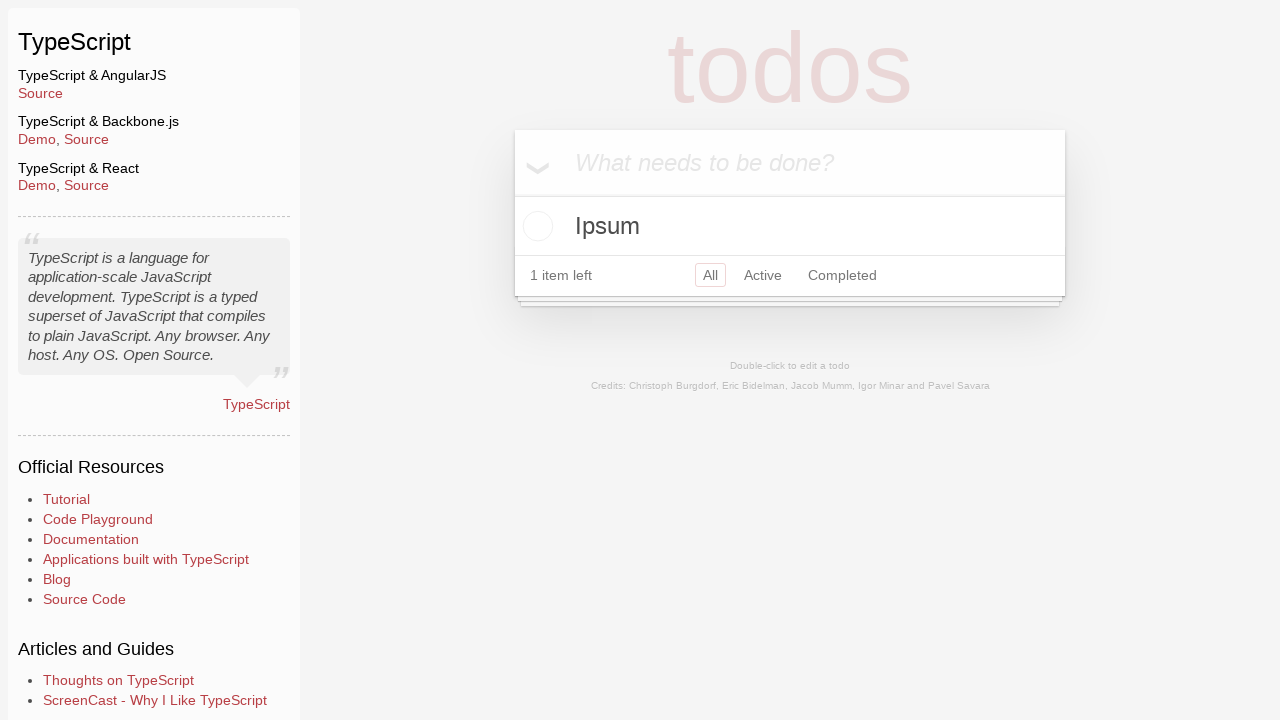

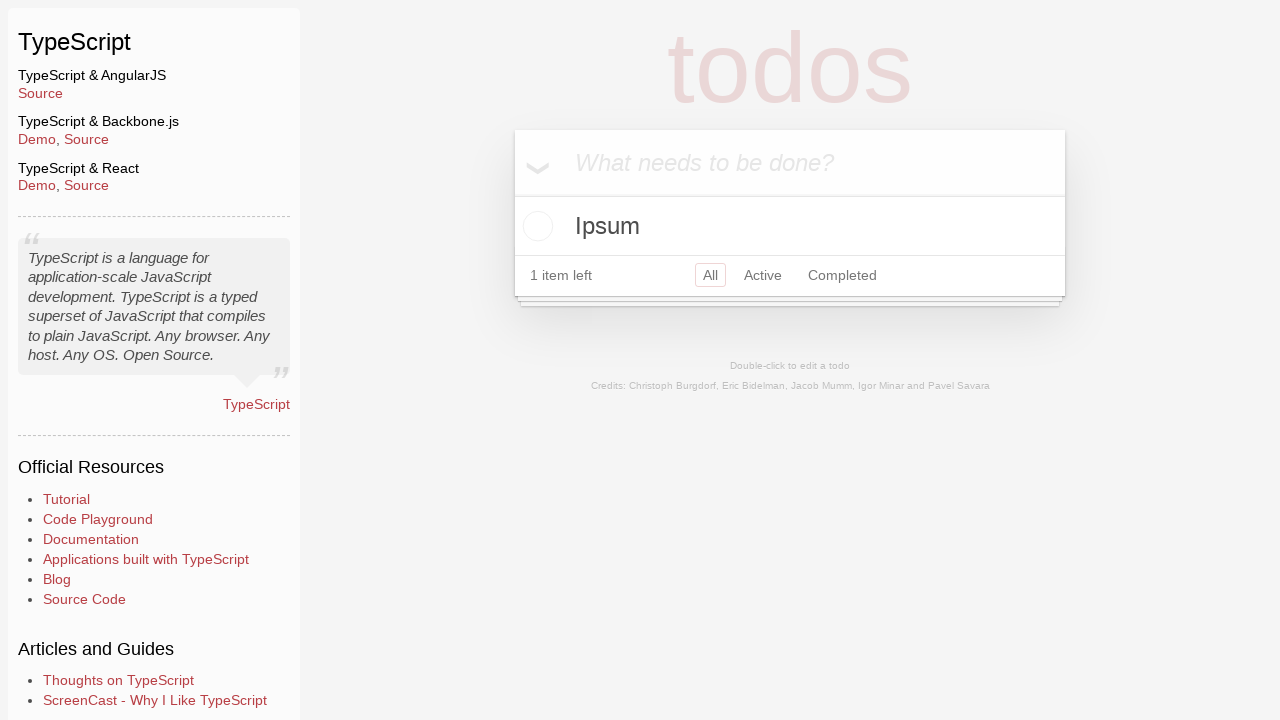